Tests an explicit wait scenario where the user waits for a price to change to $100, then clicks a book button, calculates a value based on displayed input, fills in the answer, and submits the form.

Starting URL: http://suninjuly.github.io/explicit_wait2.html

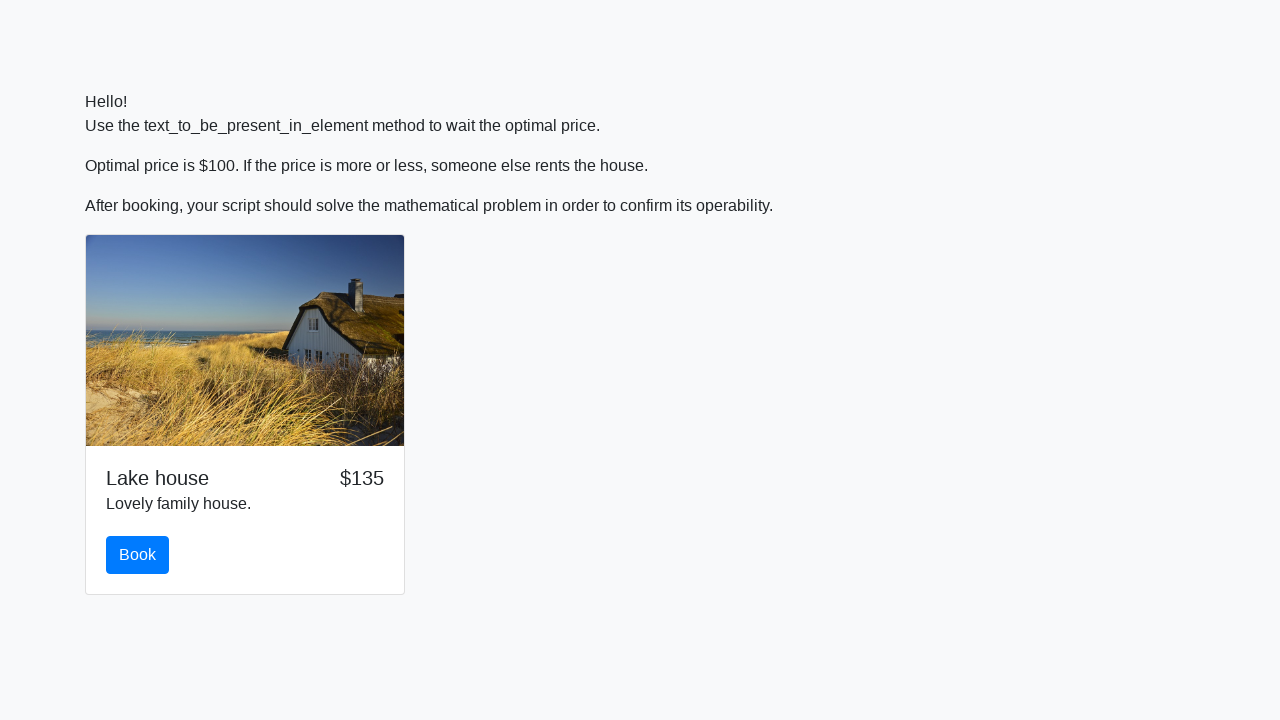

Waited for price to change to $100
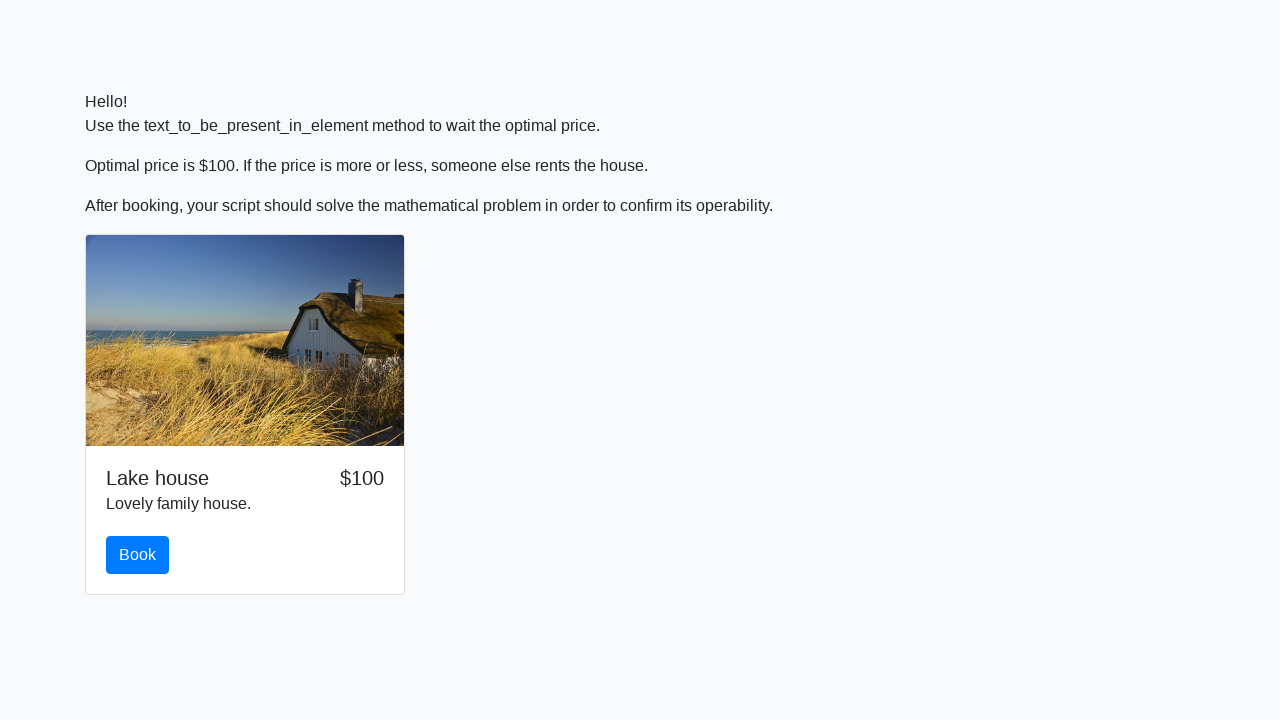

Clicked the book button at (138, 555) on #book
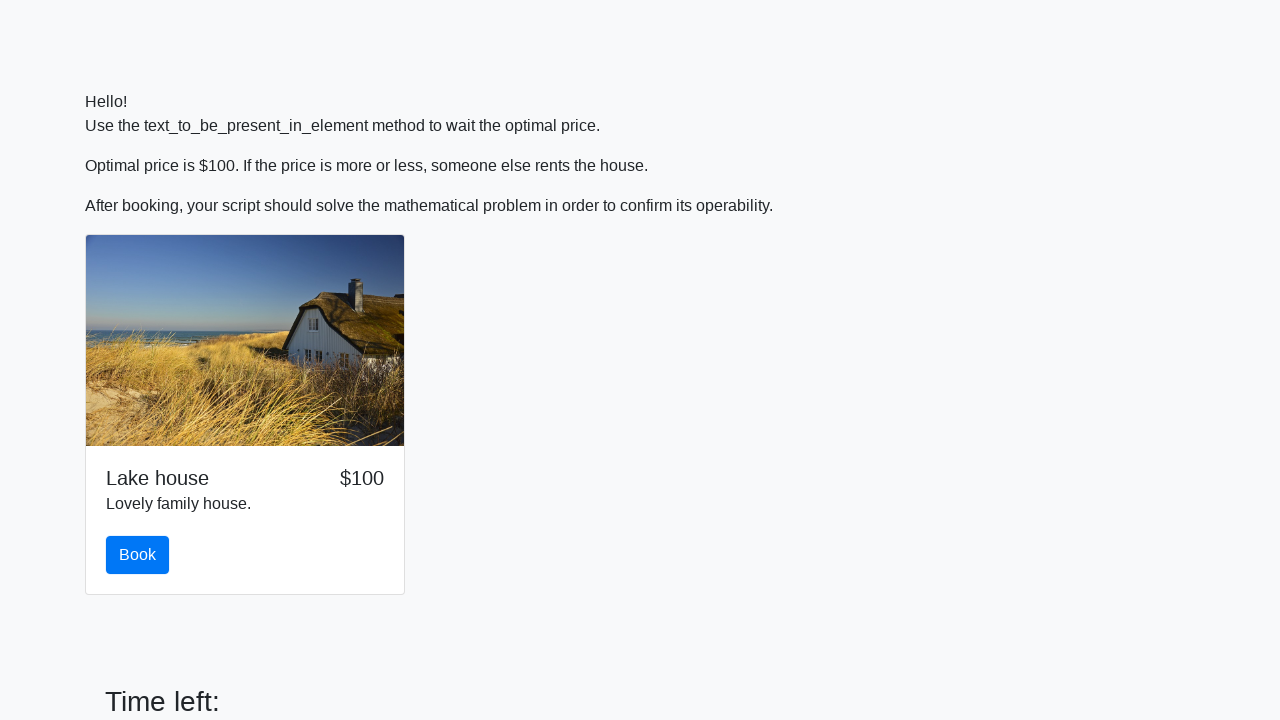

Retrieved x value from input_value span: 646
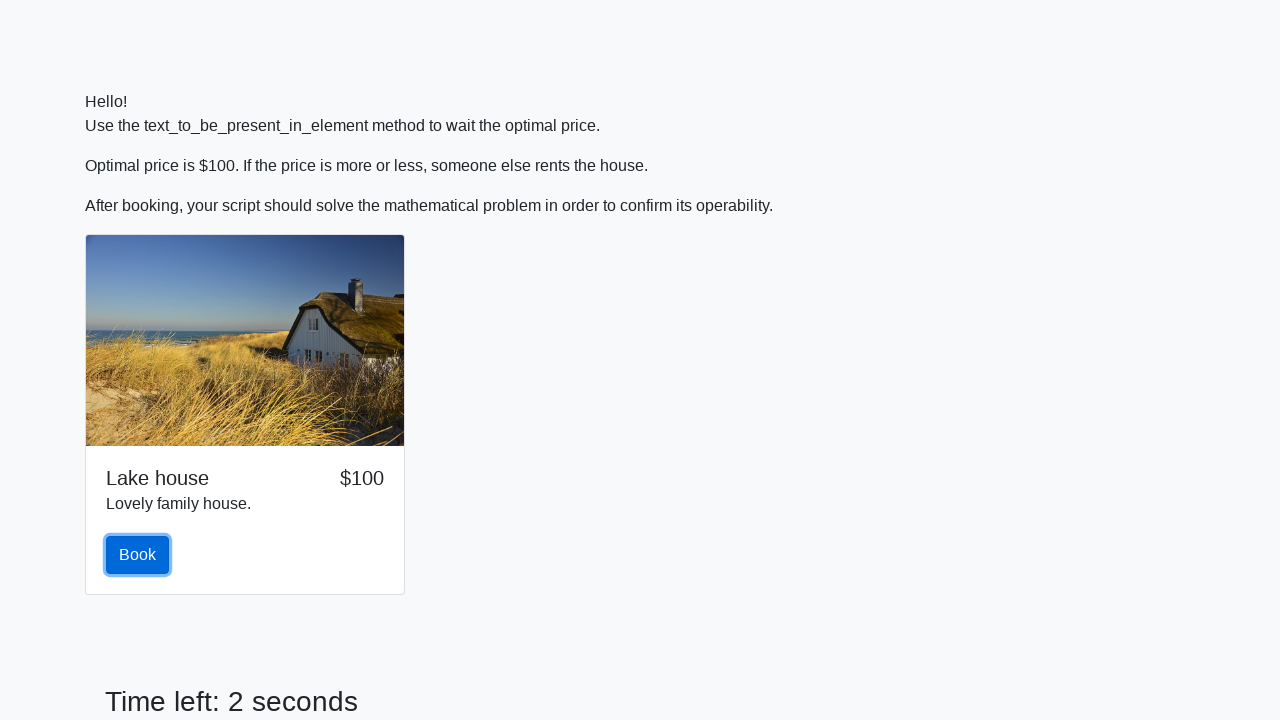

Calculated answer using formula: 2.4015276625402278
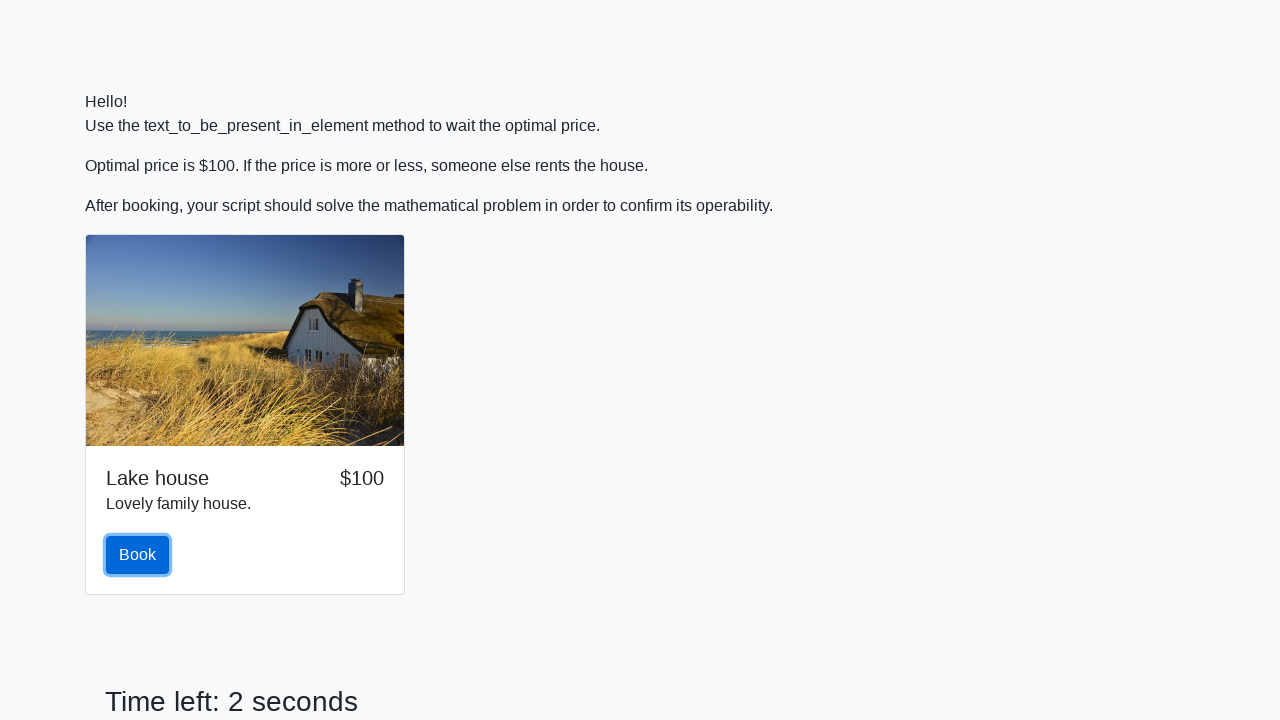

Filled answer field with calculated value: 2.4015276625402278 on #answer
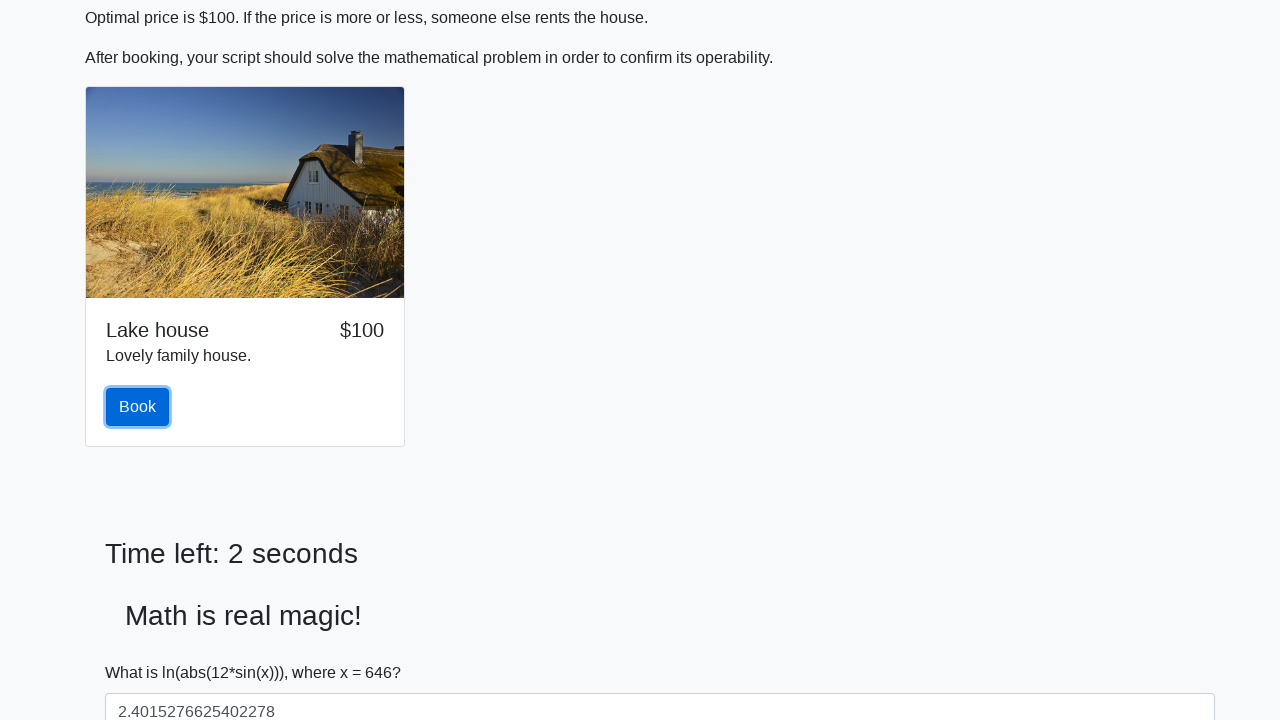

Clicked submit button to submit the form at (143, 651) on [type='submit']
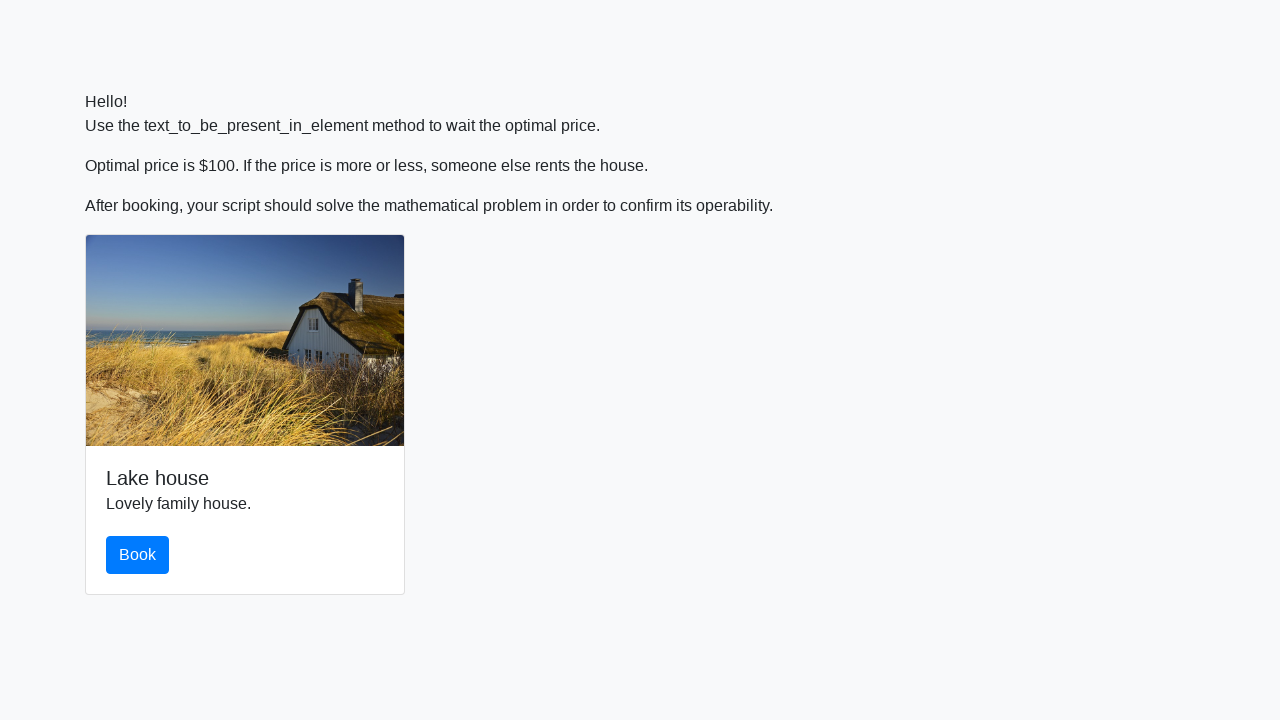

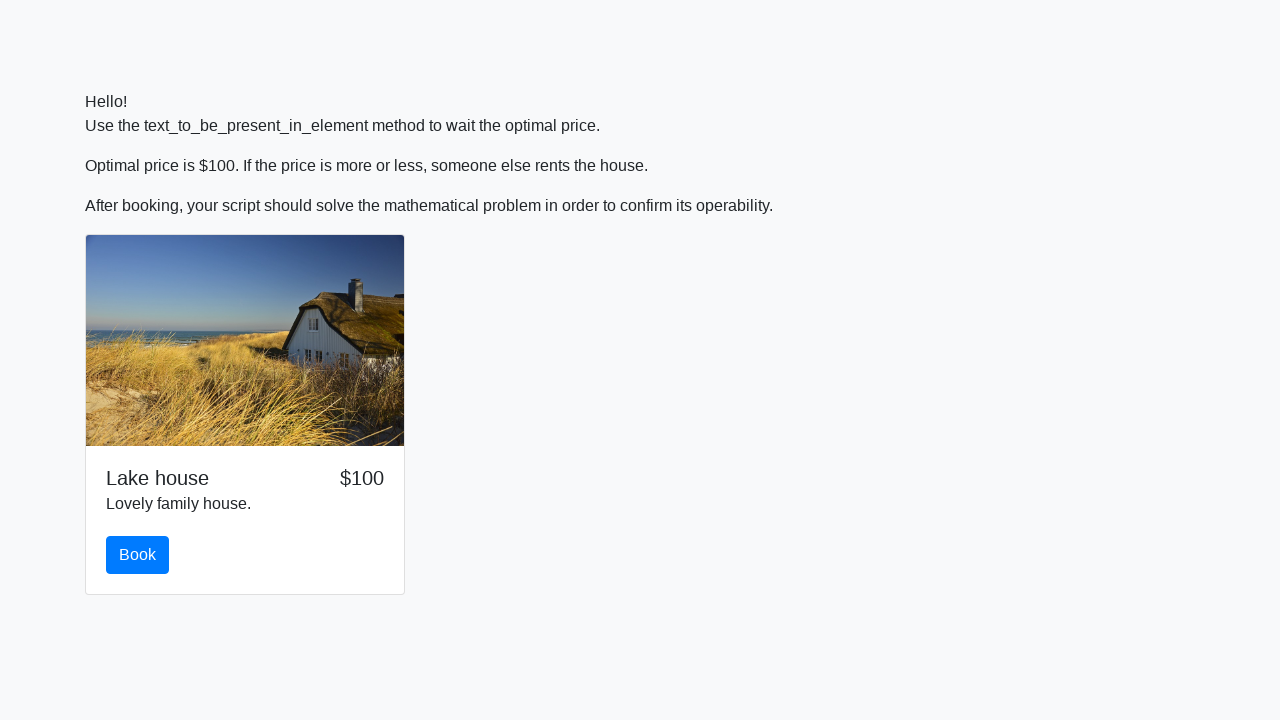